Tests drag and drop functionality using click and hold method to drag element from source to target

Starting URL: https://jqueryui.com/droppable/

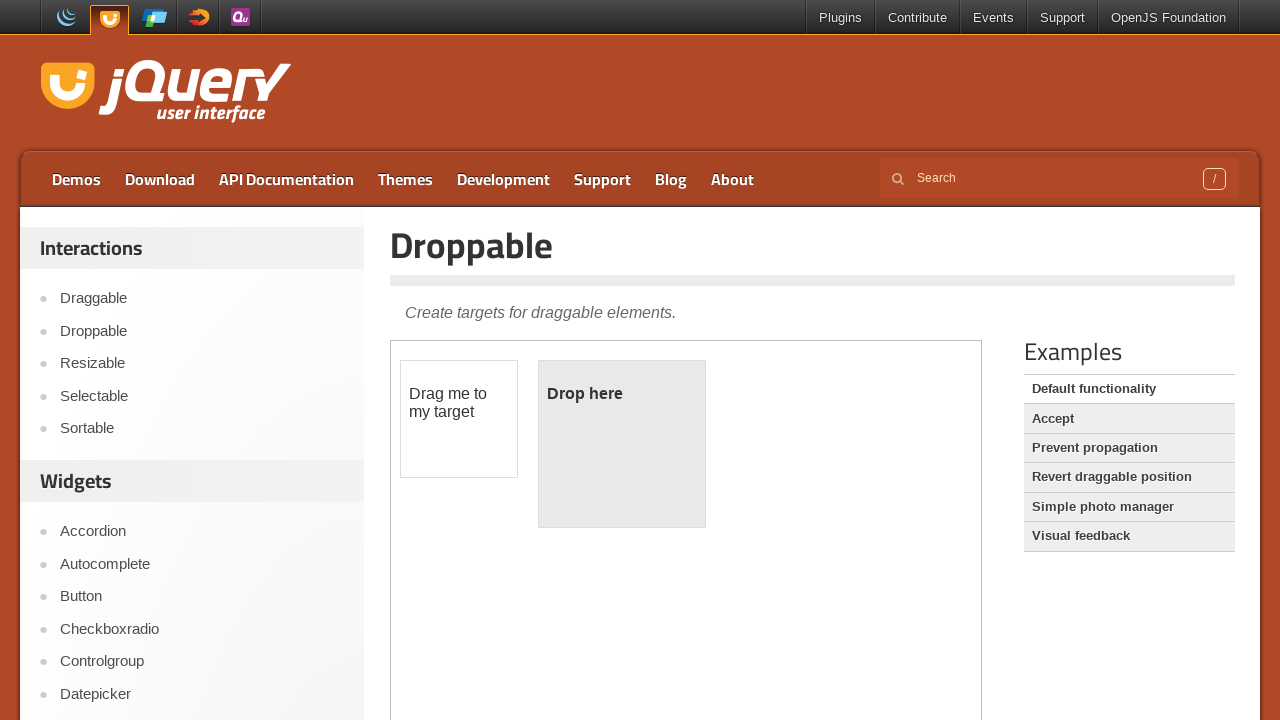

Located iframe containing drag and drop elements
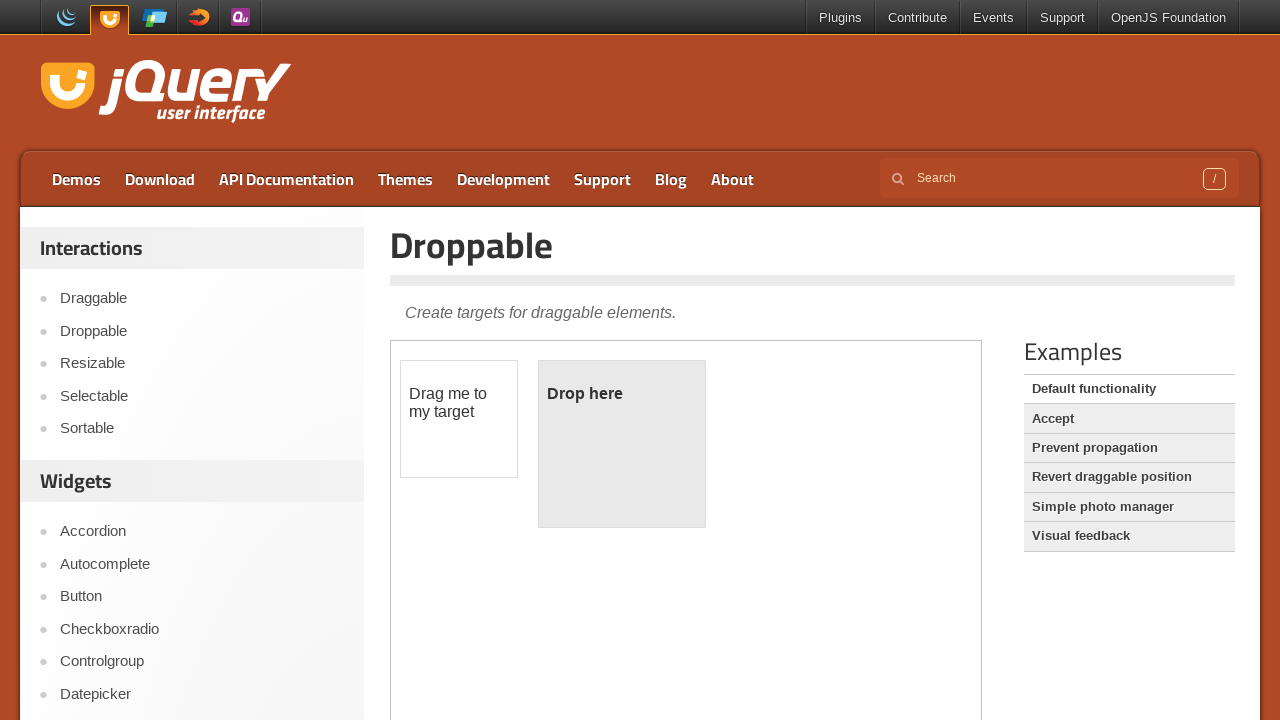

Located source draggable element
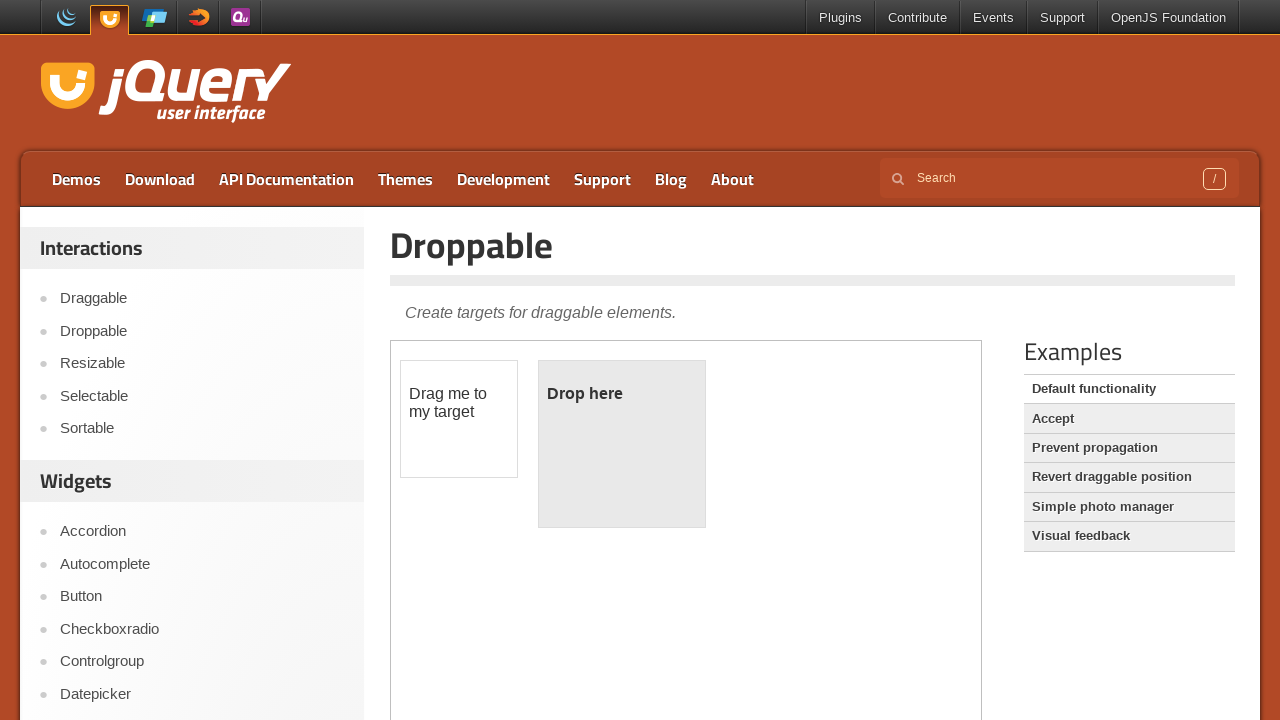

Located target droppable element
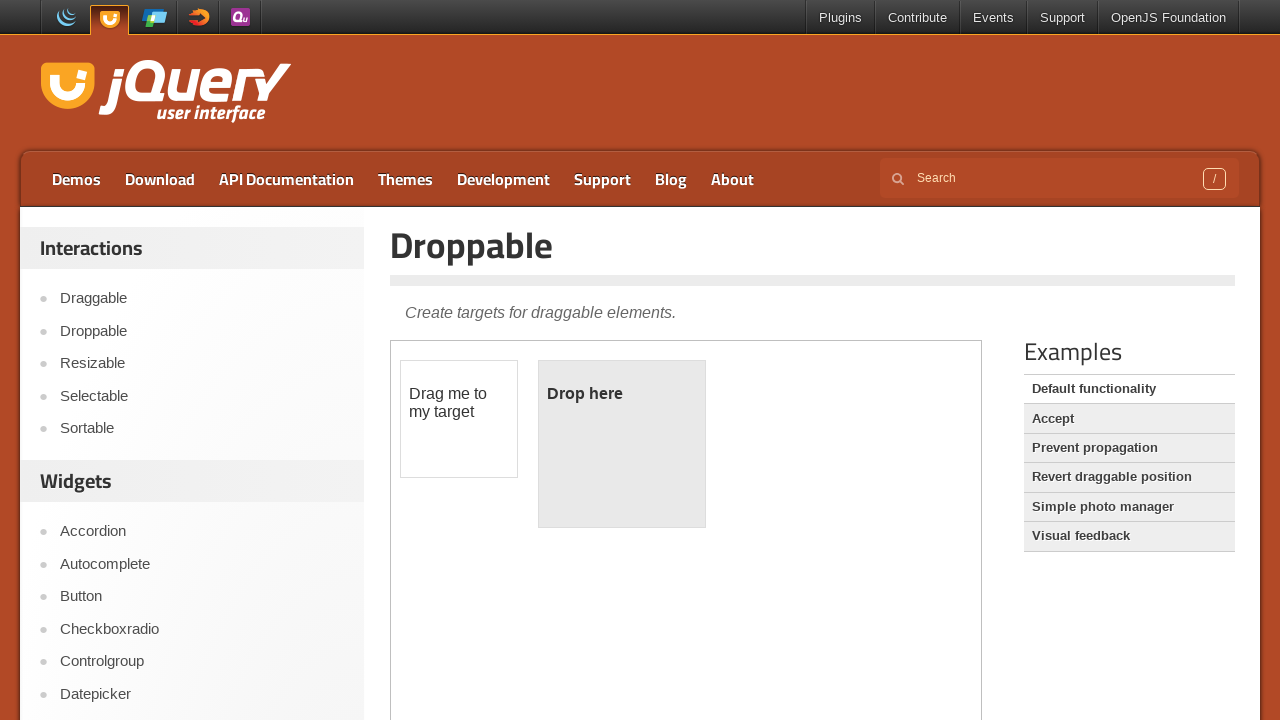

Dragged source element to target element using click and hold method at (622, 444)
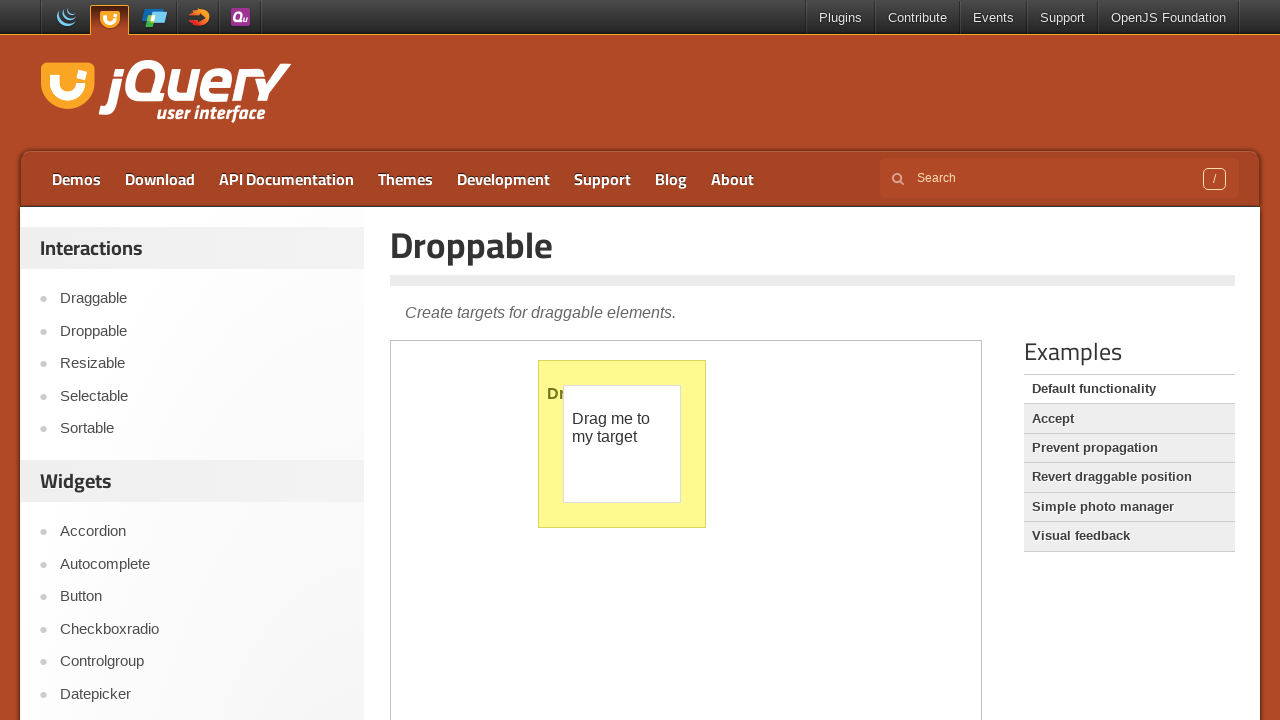

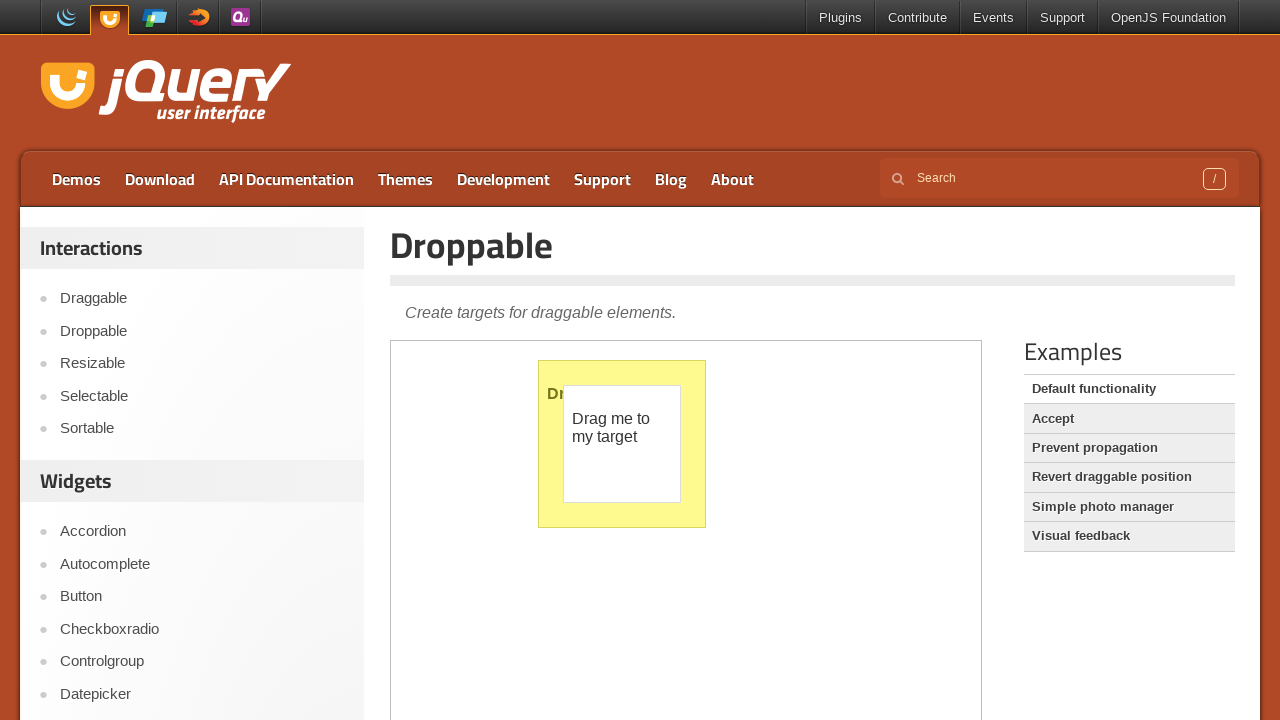